Tests dynamic loading by clicking Start and waiting for Hello World text to become visible

Starting URL: http://the-internet.herokuapp.com/dynamic_loading/2

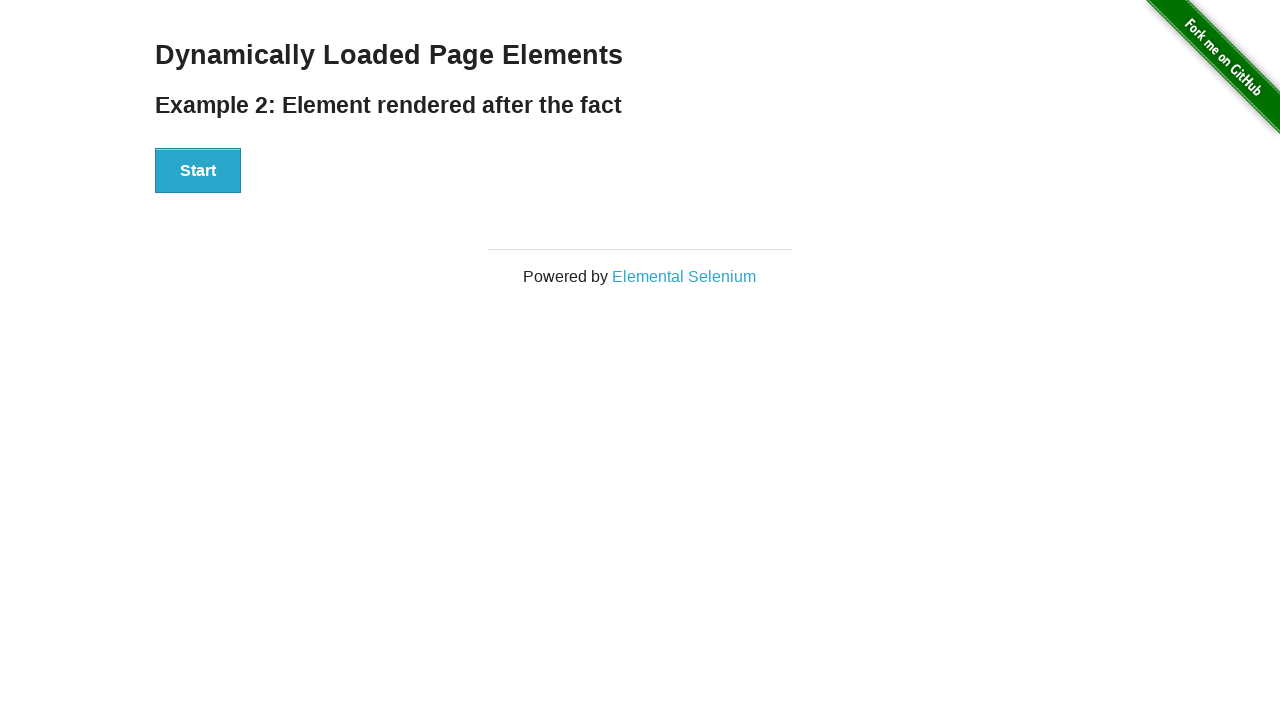

Clicked Start button to initiate dynamic loading at (198, 171) on xpath=//div[@id='start']//button
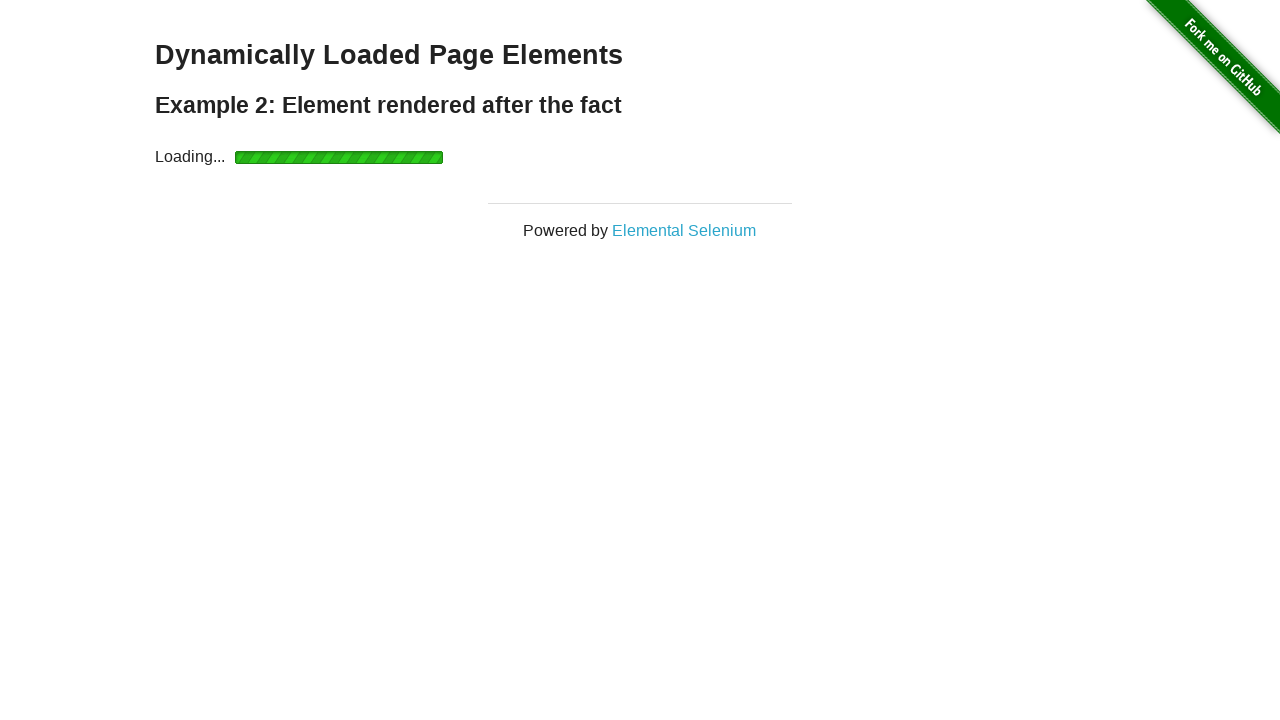

Waited for Hello World text to become visible
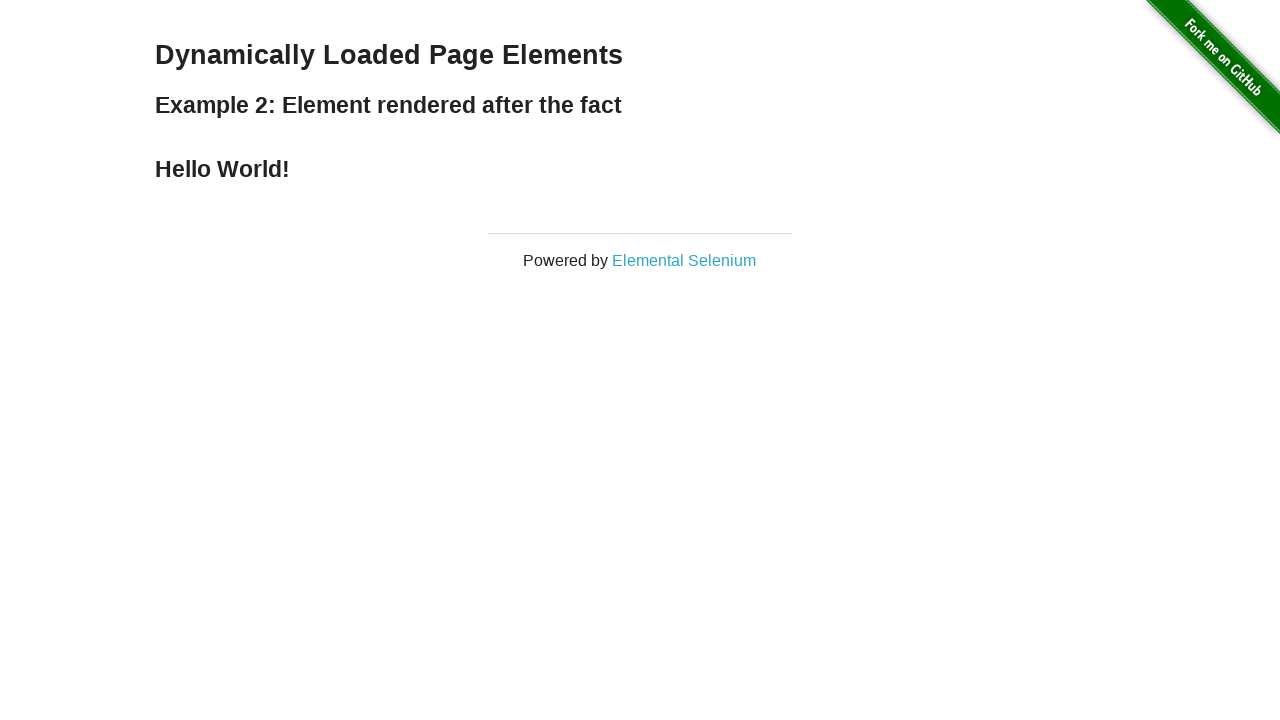

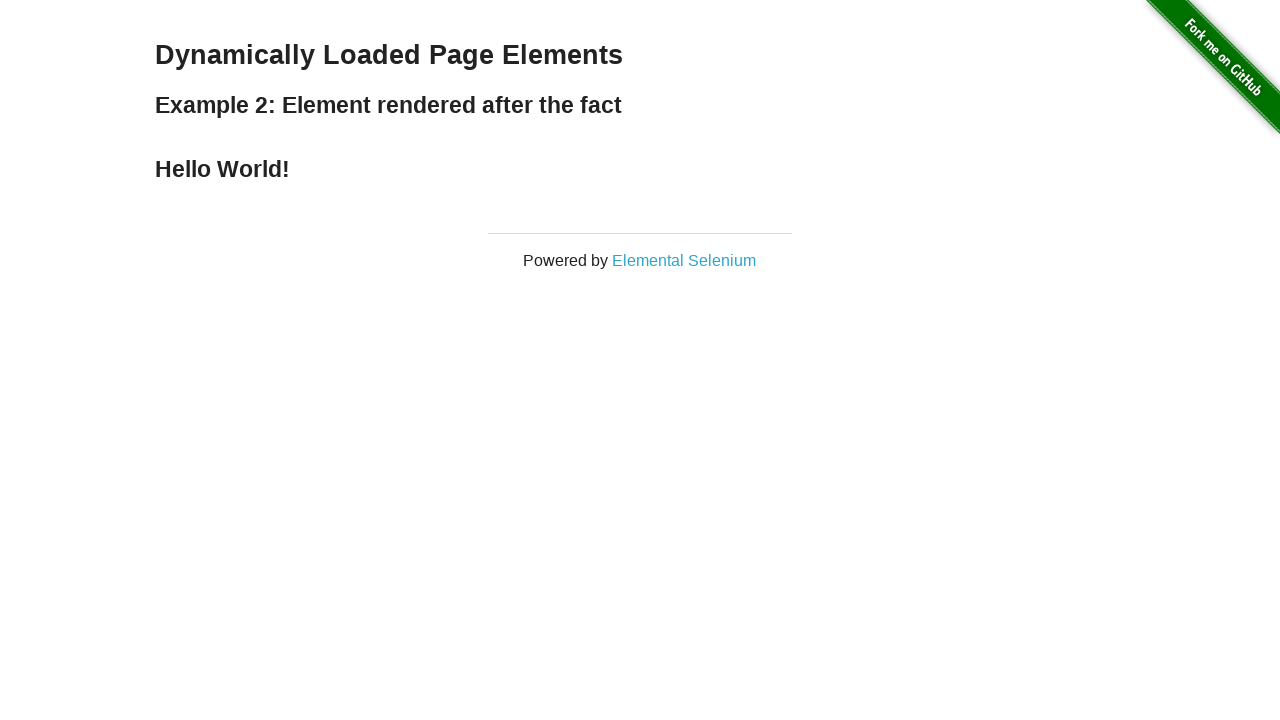